Tests tab handle functionality by clicking a button to open a new tab, switching to it, then closing it and returning to the parent tab

Starting URL: https://www.hyrtutorials.com/p/window-handles-practice.html

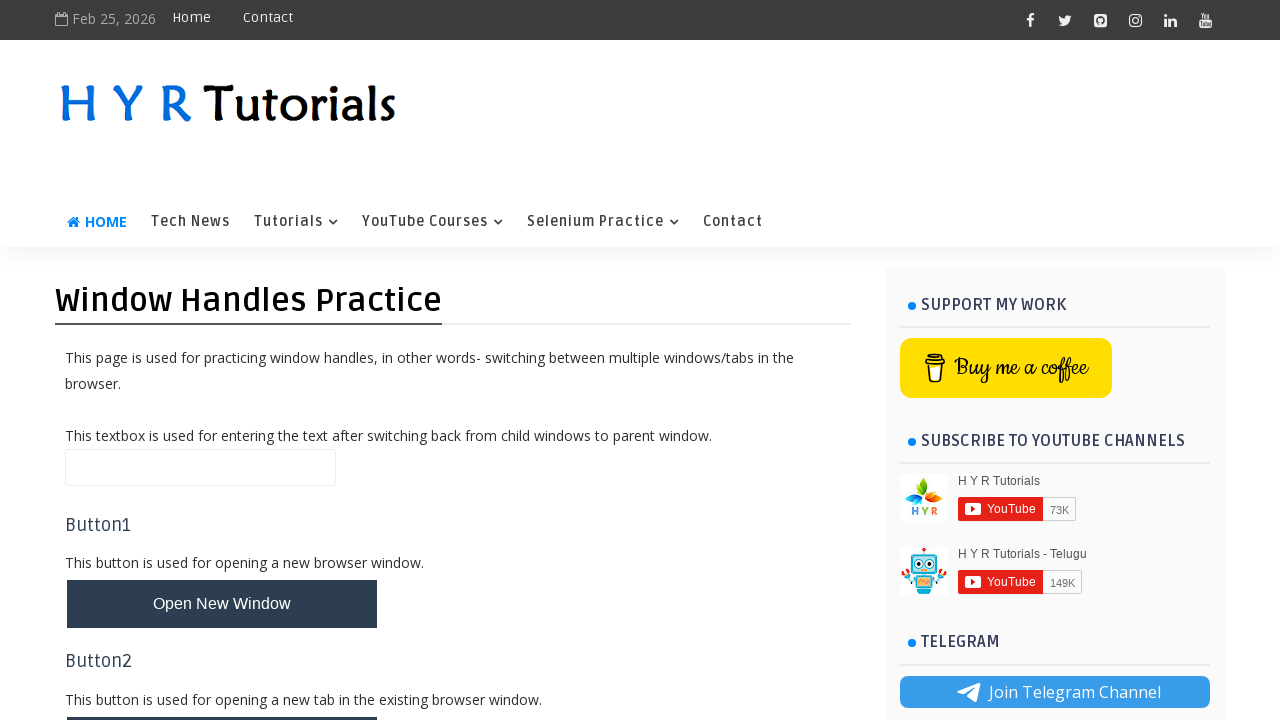

Clicked button to open new tab at (222, 696) on #newTabBtn
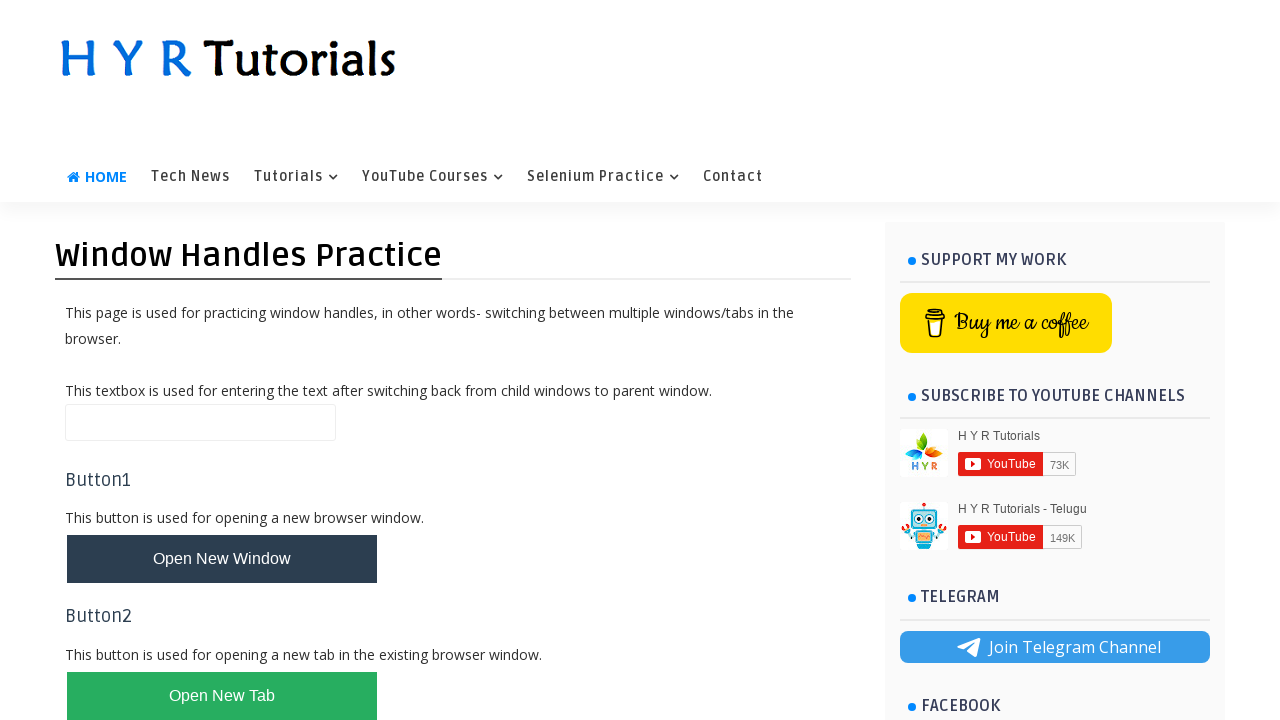

Retrieved all open pages/tabs from context
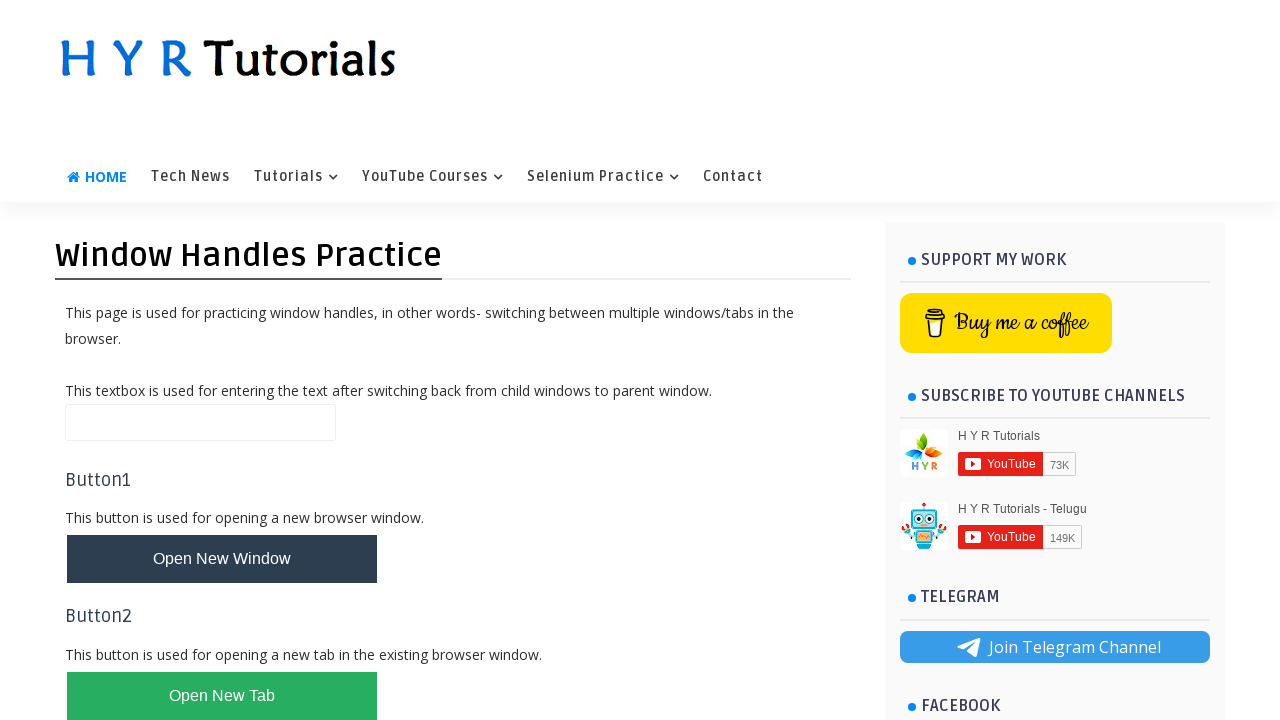

Switched to newly opened tab
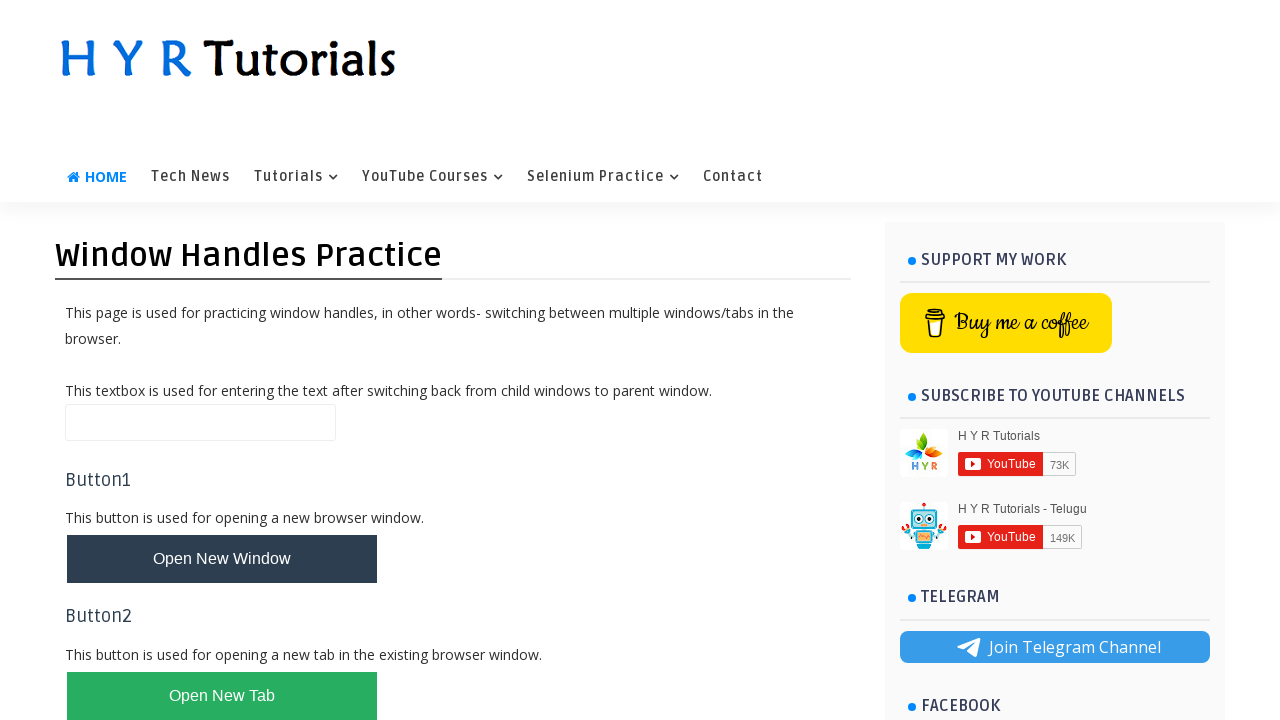

New tab finished loading
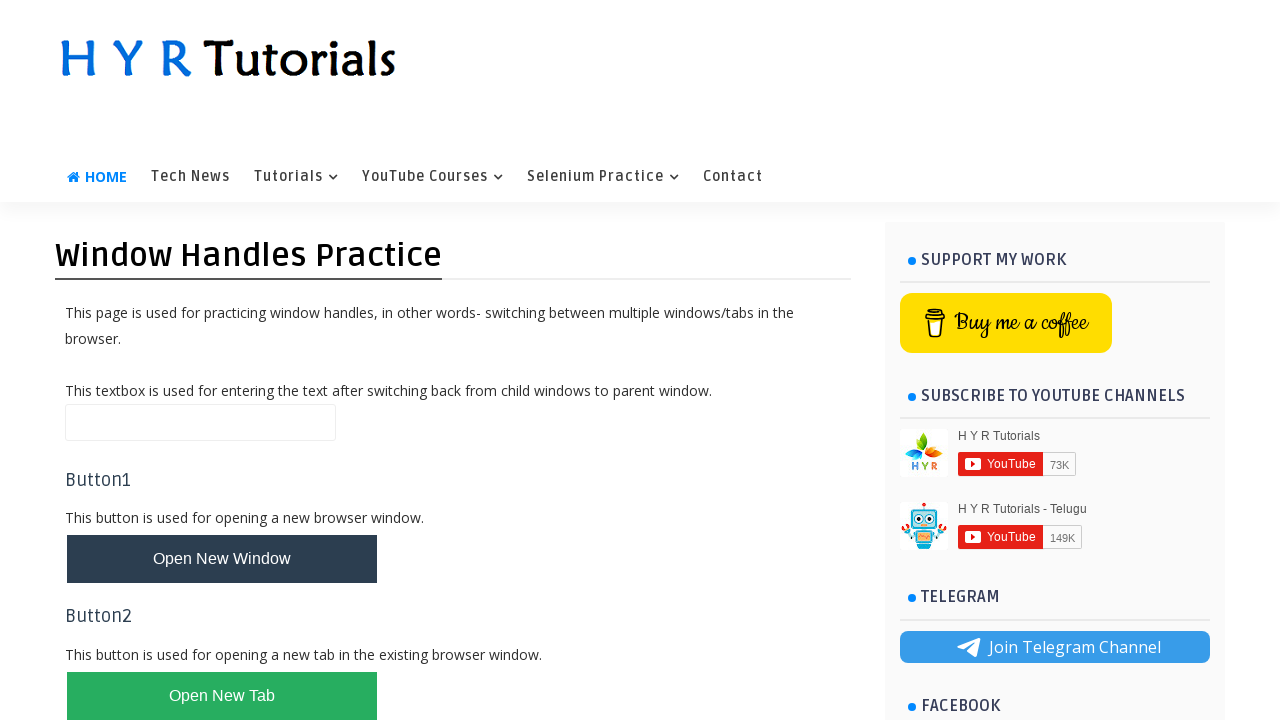

Closed the new tab
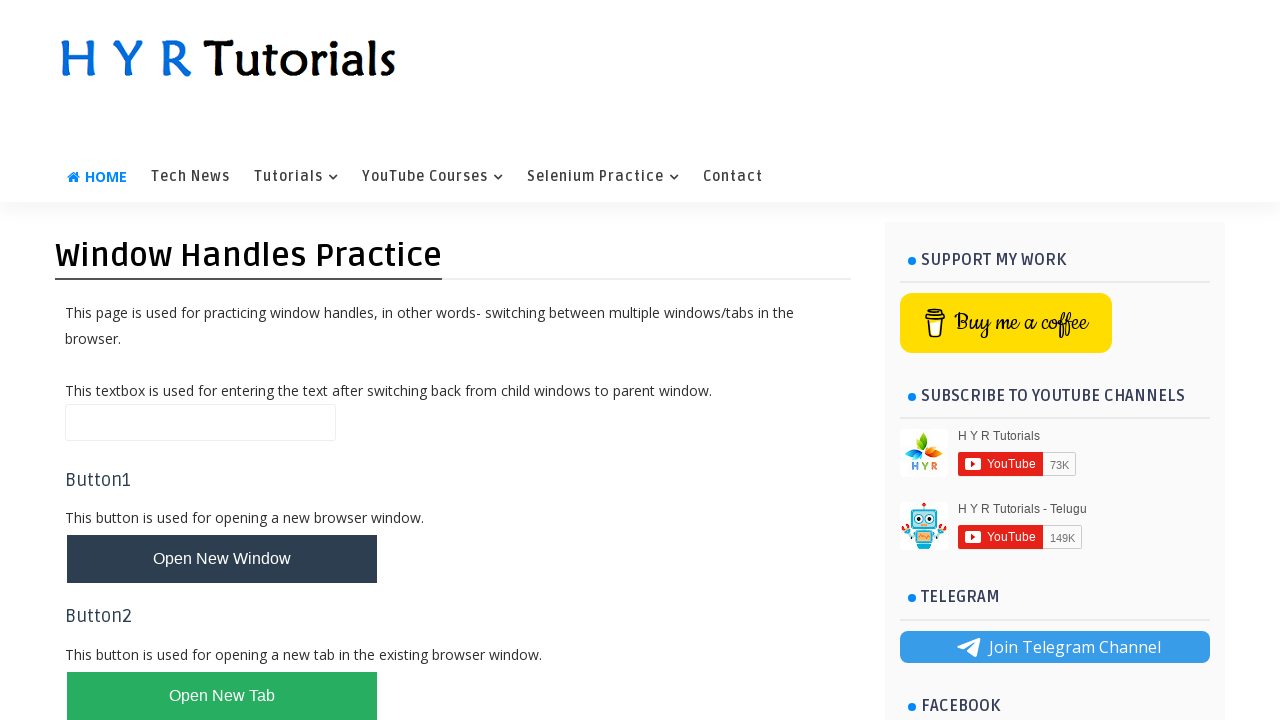

Waited 1 second, returned to original parent tab
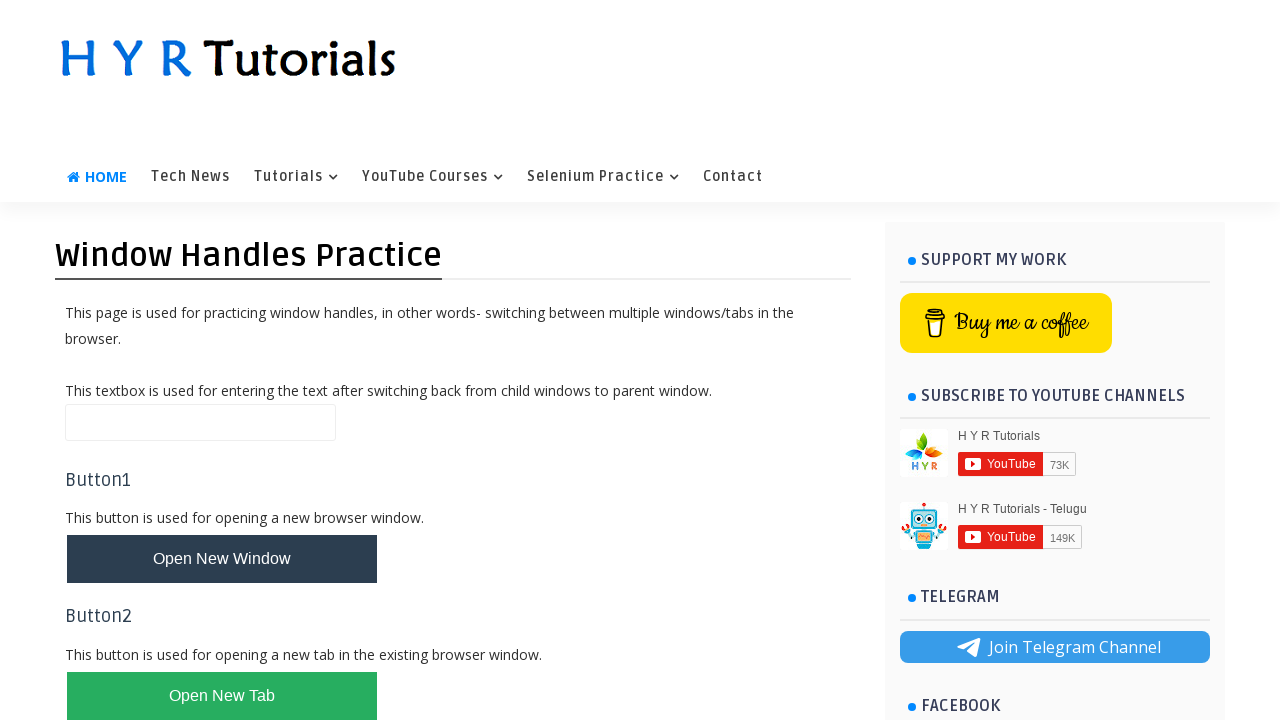

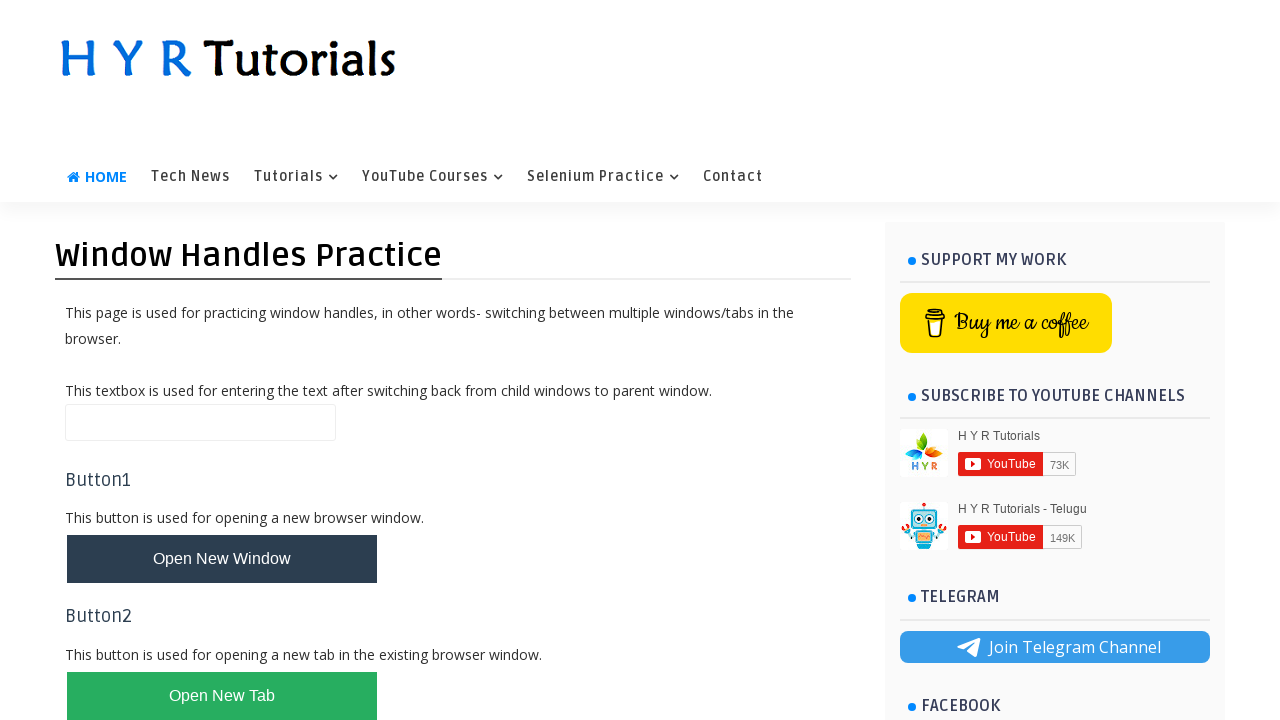